Tests that clicking on the Buyer section label makes the buyer search input available and visible.

Starting URL: https://prozorro.gov.ua/en

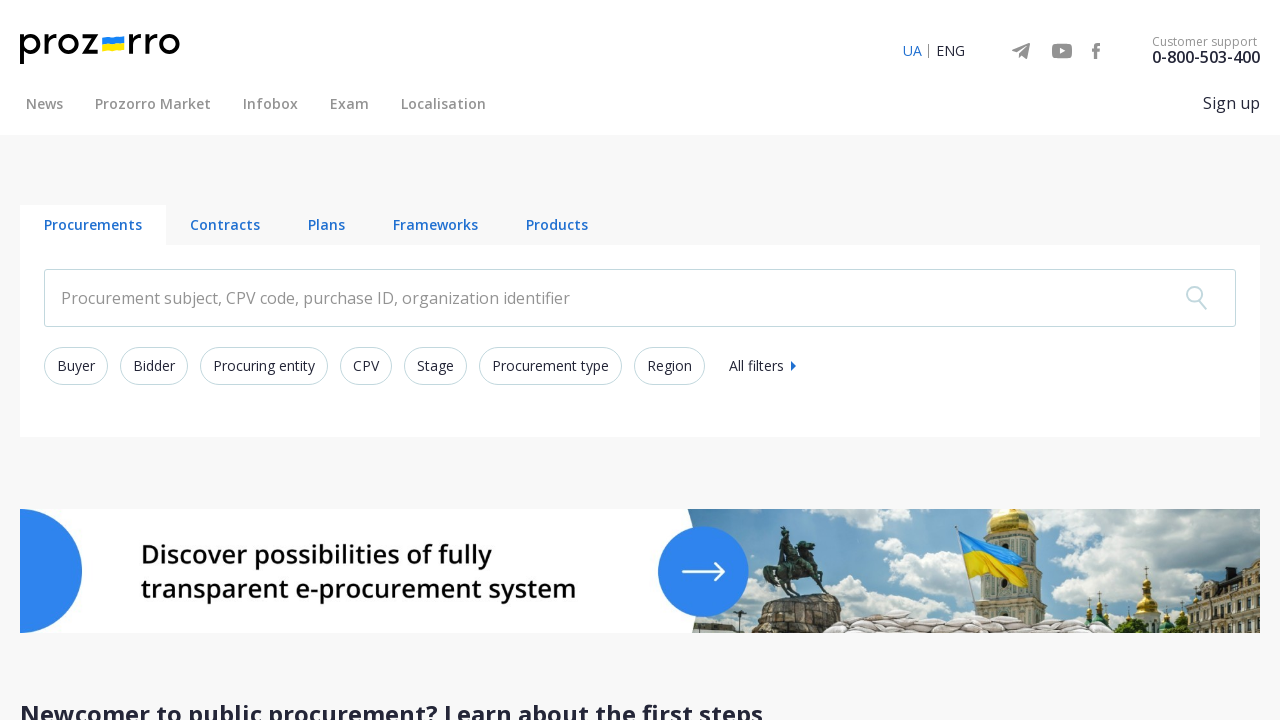

Navigated to https://prozorro.gov.ua/en
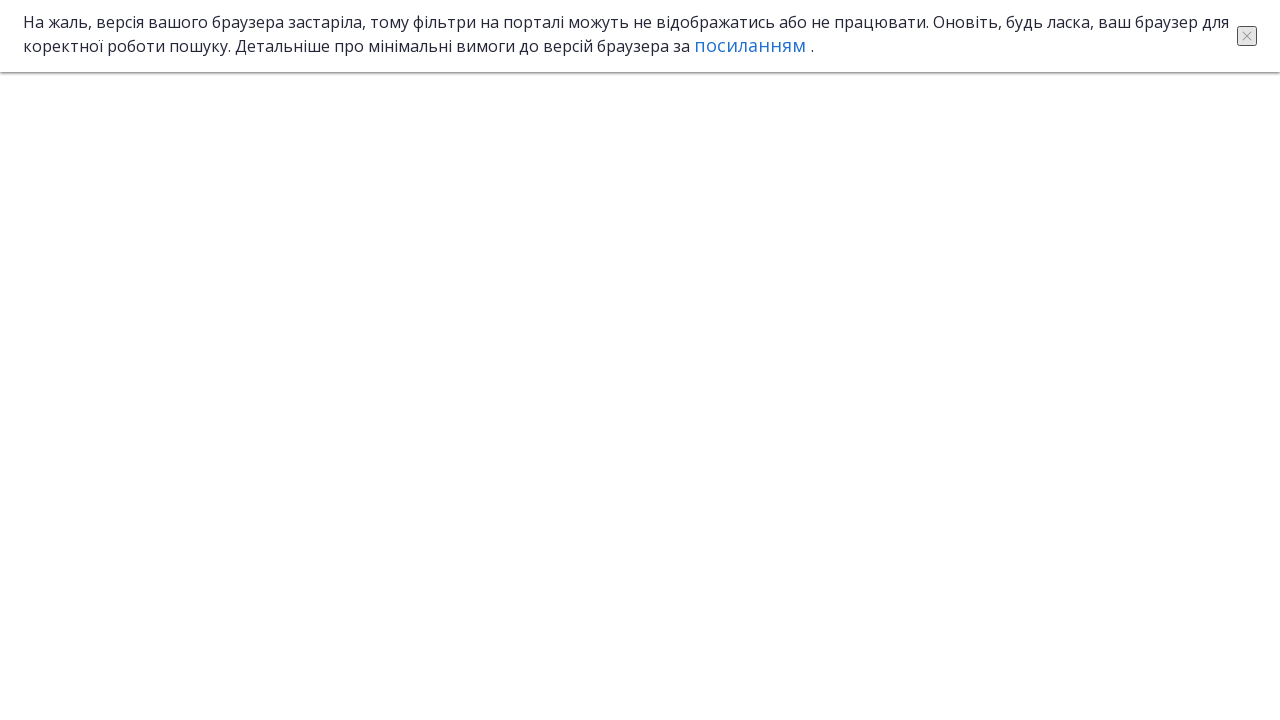

Clicked on the Buyer section label at (76, 366) on label[for='buyer']
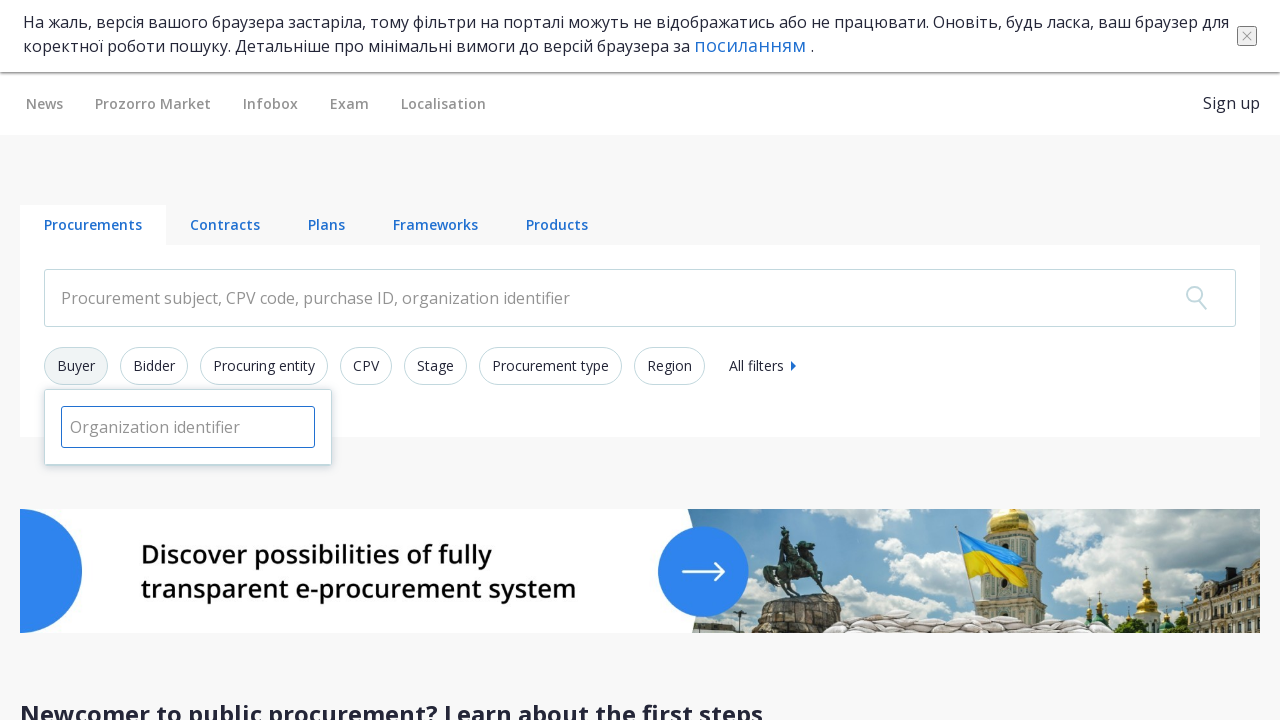

Buyer search input became available and visible
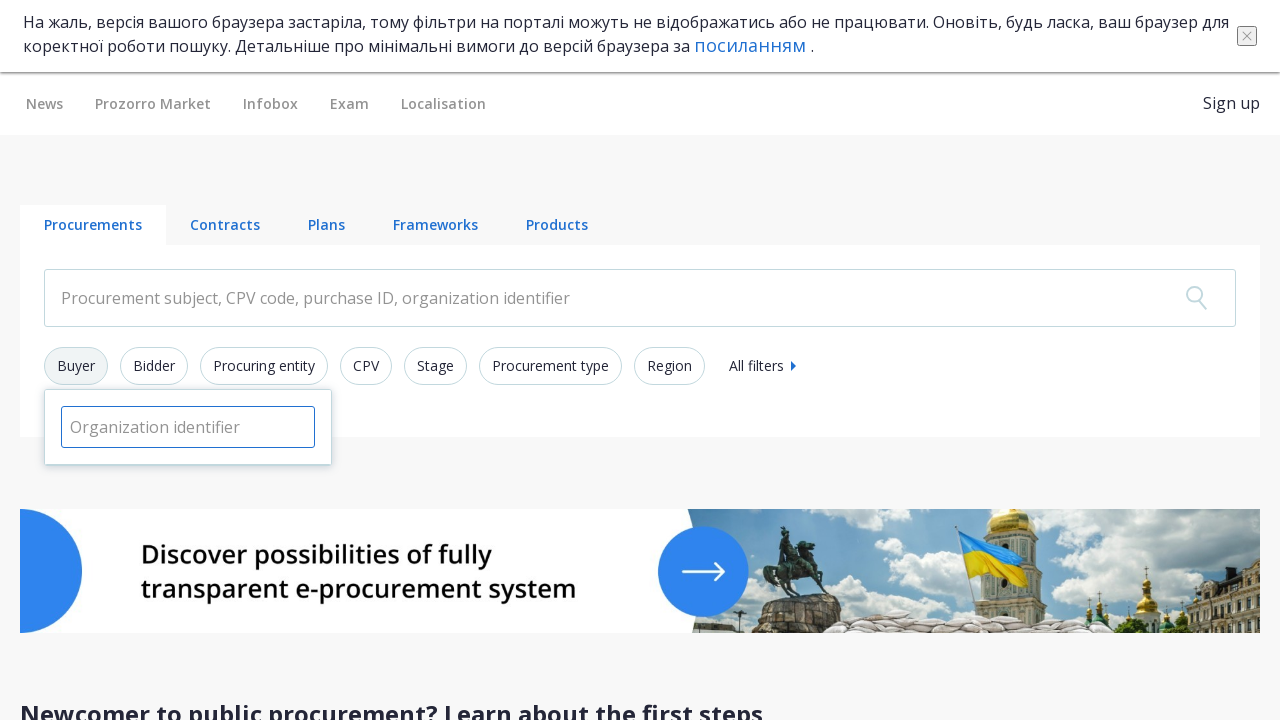

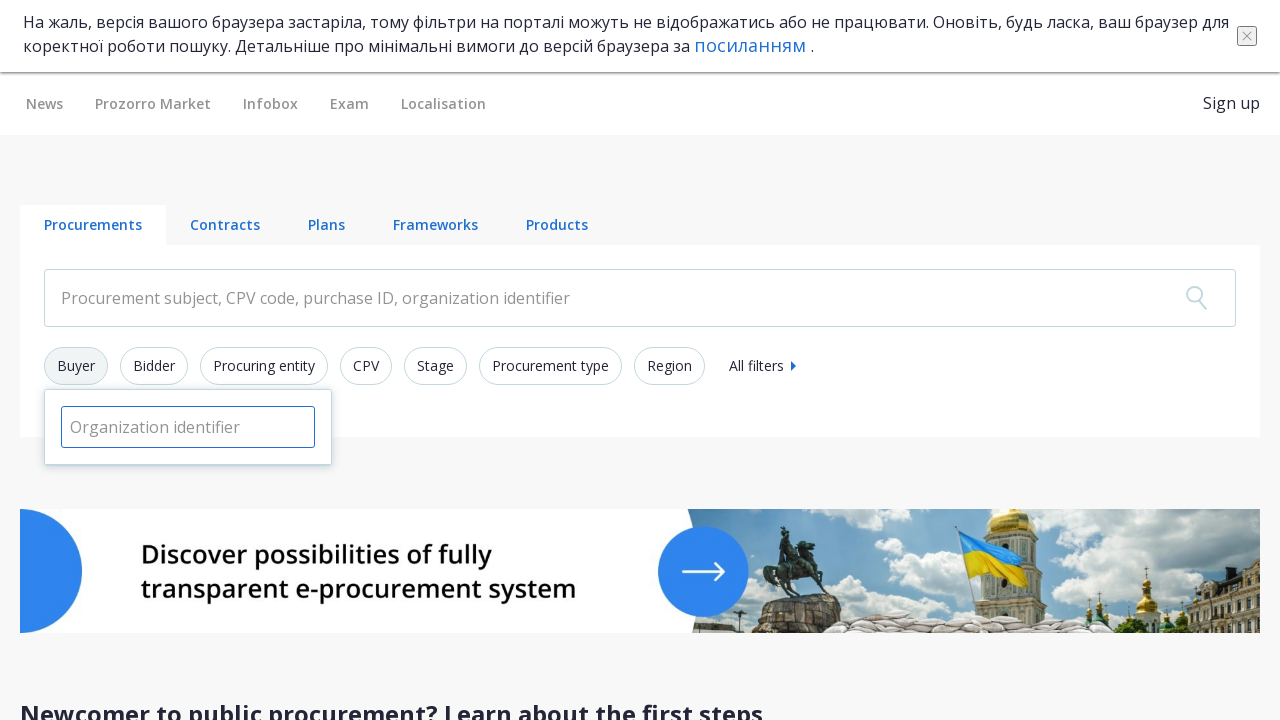